Tests drag and drop functionality on the jQuery UI droppable demo page by dragging an element and dropping it onto a target area within an iframe.

Starting URL: https://jqueryui.com/droppable/

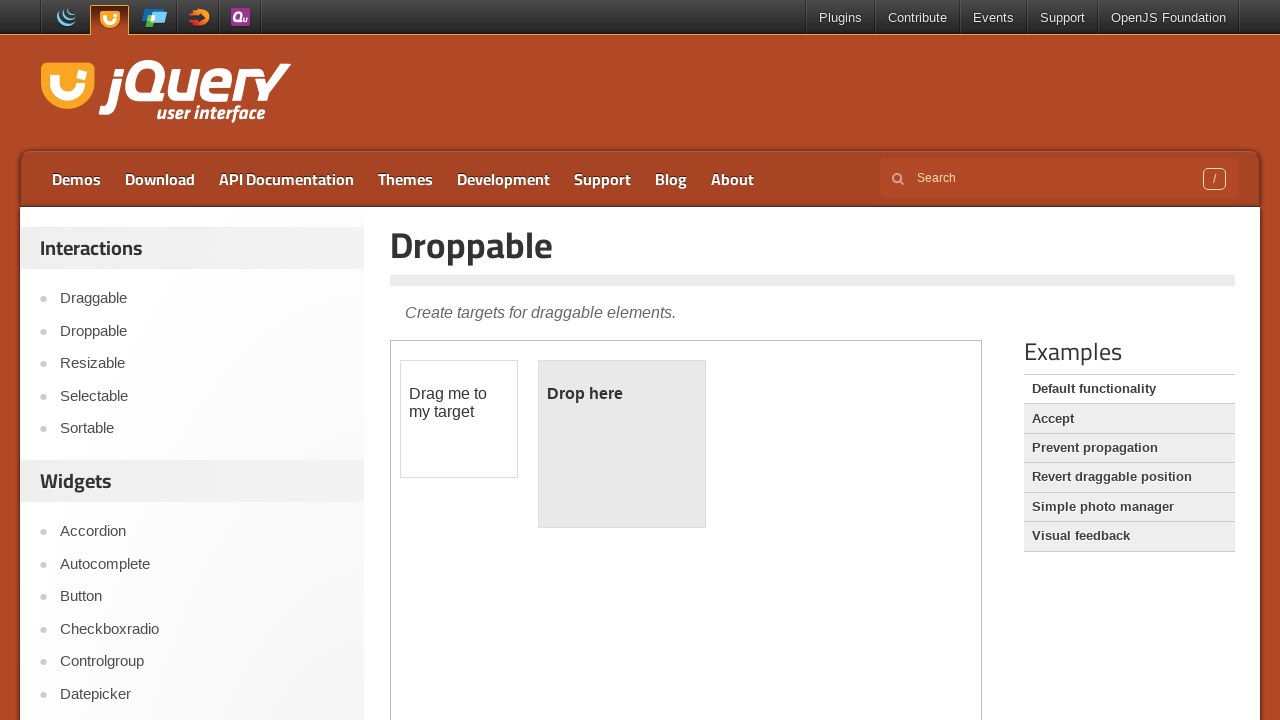

Located the demo iframe containing drag and drop elements
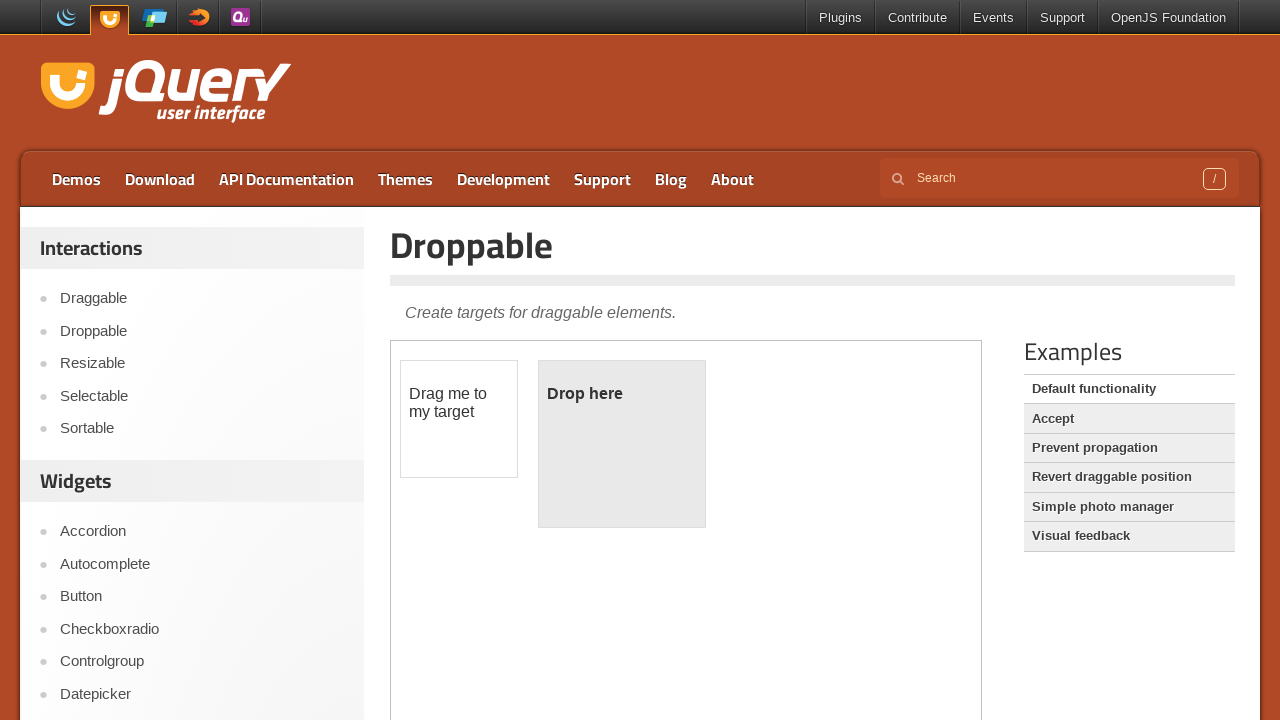

Located the draggable element within the iframe
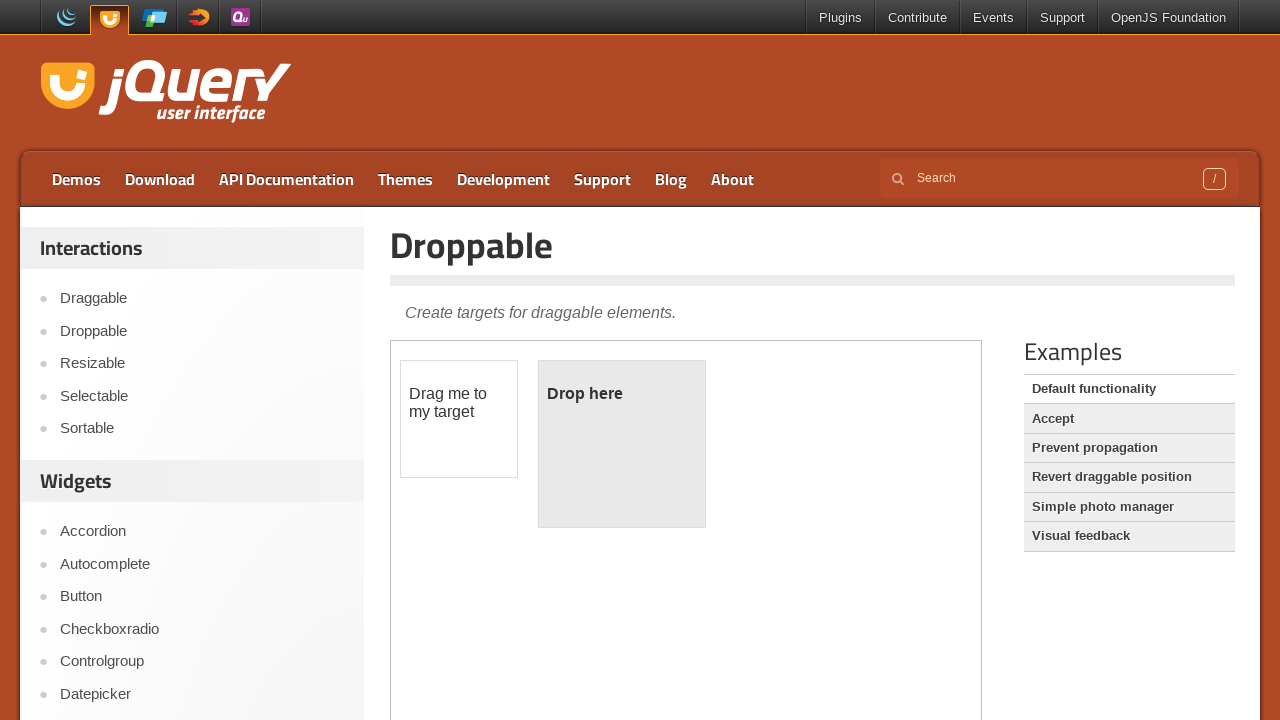

Located the droppable target element within the iframe
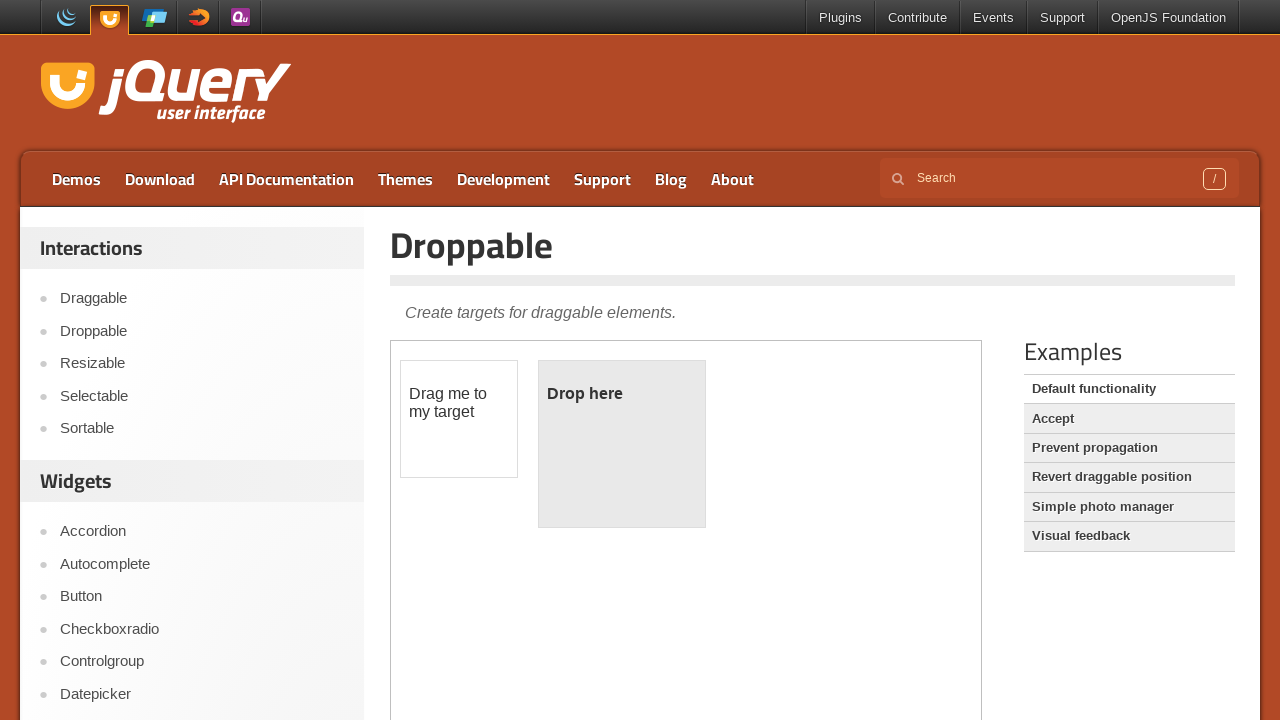

Dragged the draggable element onto the droppable target at (622, 444)
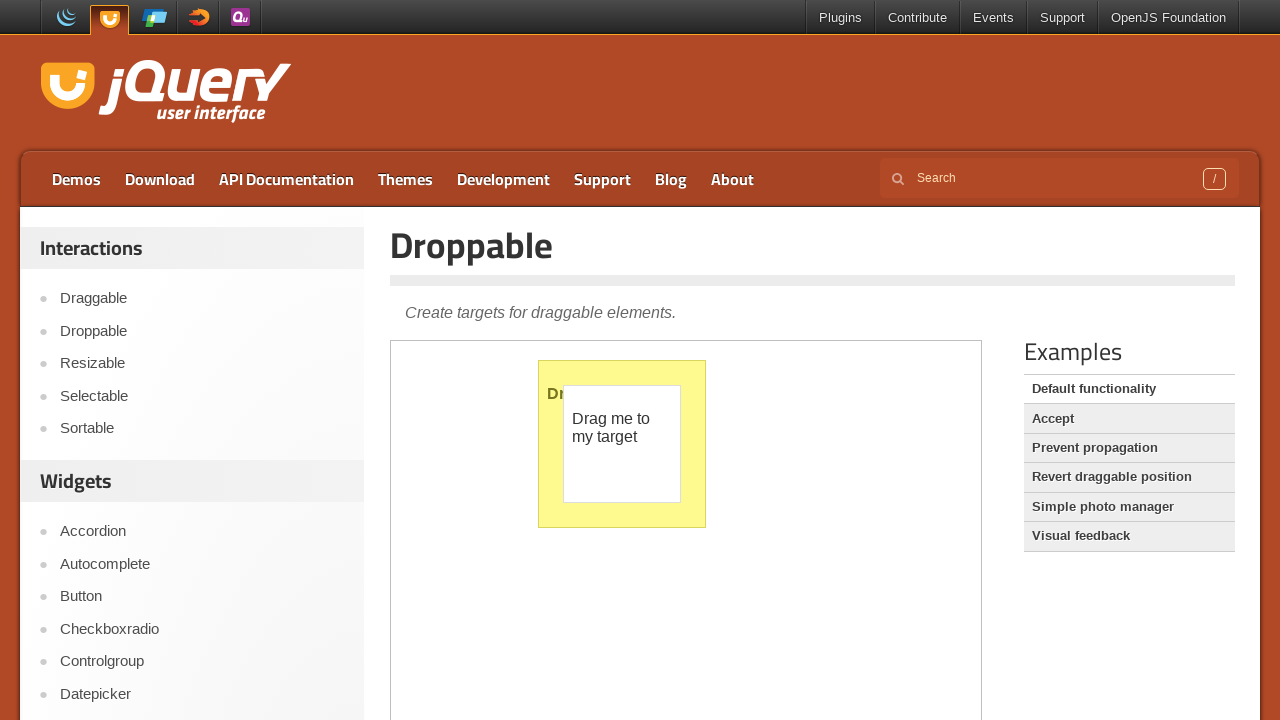

Verified drop was successful - droppable element now shows 'Dropped!' text
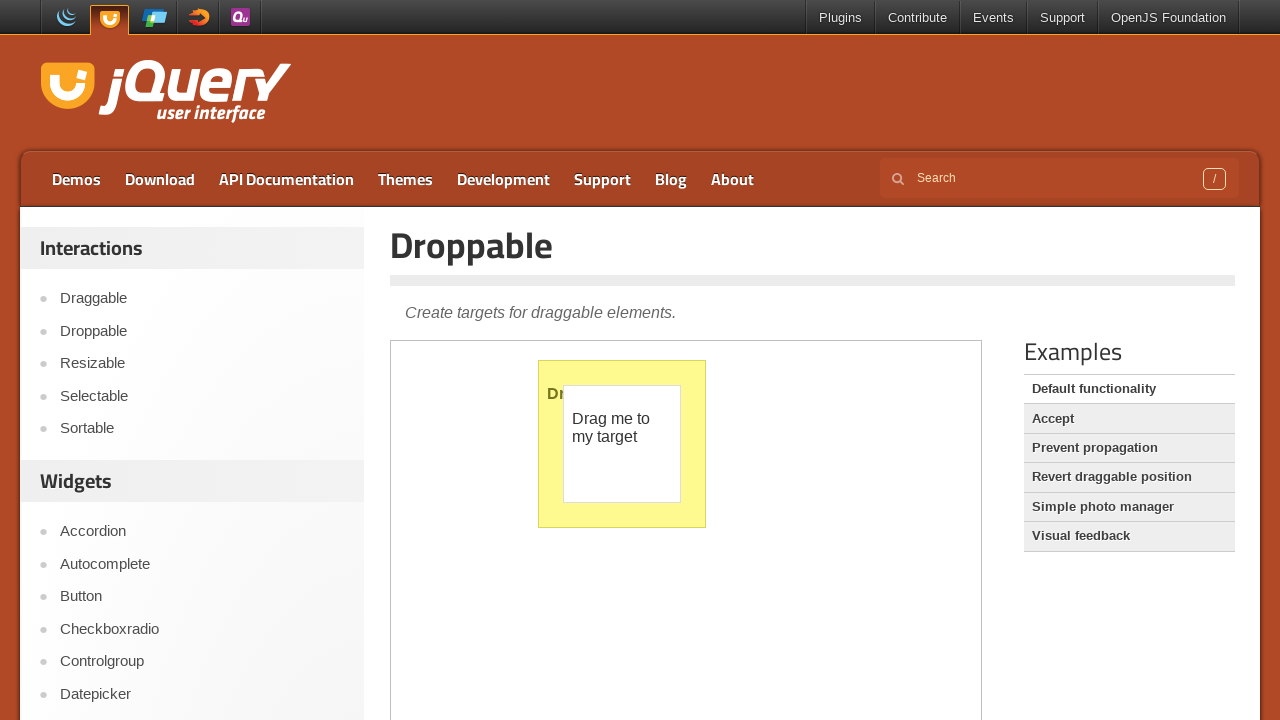

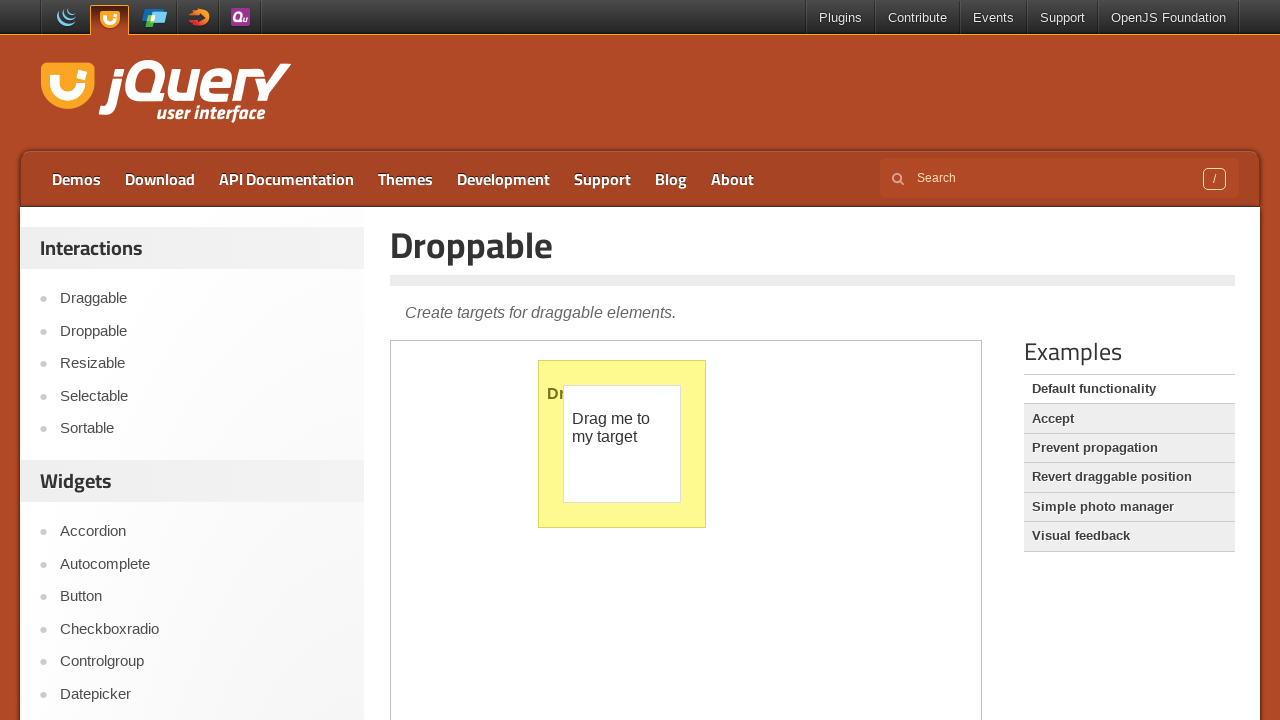